Tests an explicit wait scenario where the script waits for a price to reach 100, then clicks a book button, calculates an answer based on a displayed value using a mathematical formula, fills in the answer field, and submits the solution.

Starting URL: http://suninjuly.github.io/explicit_wait2.html

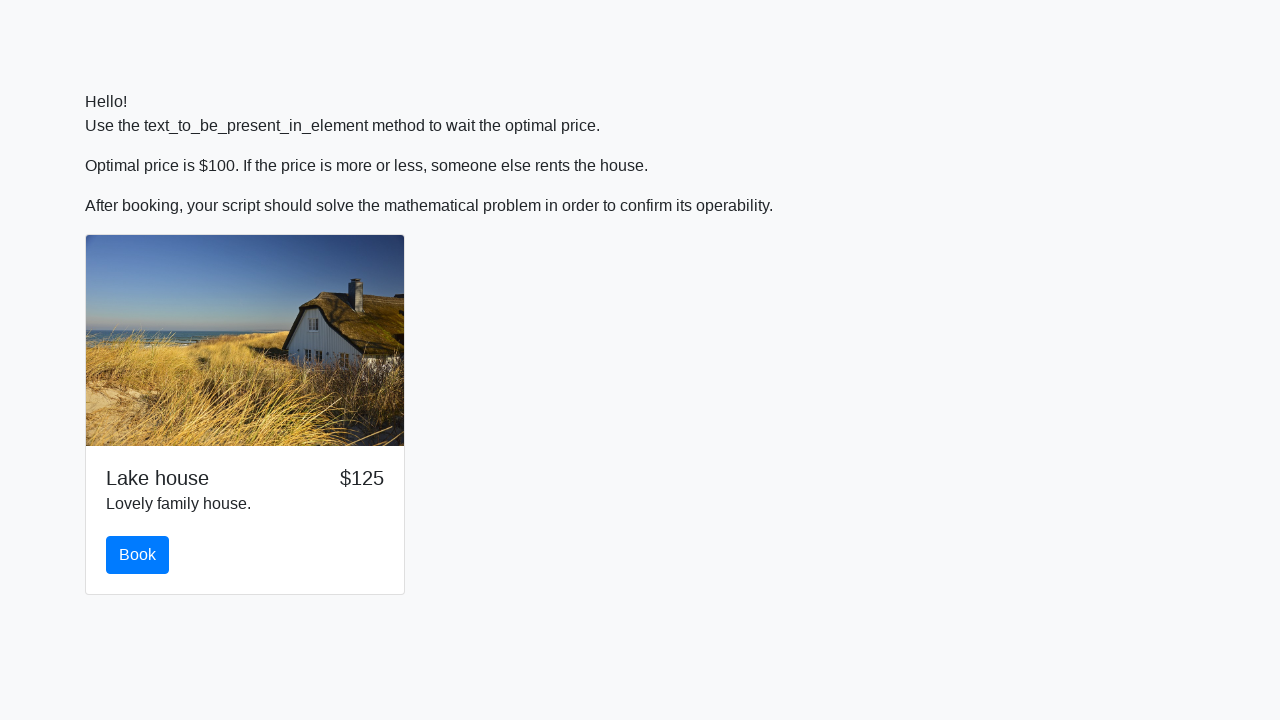

Waited for price to reach 100
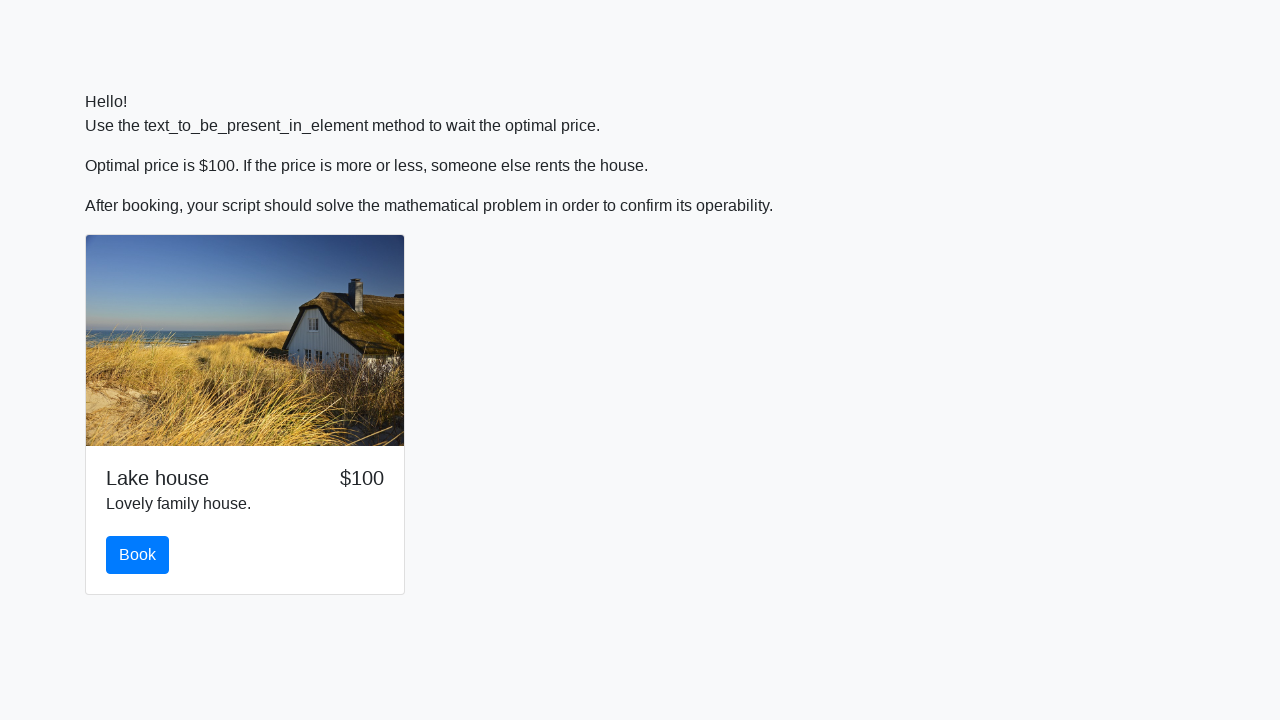

Clicked the book button at (138, 555) on #book
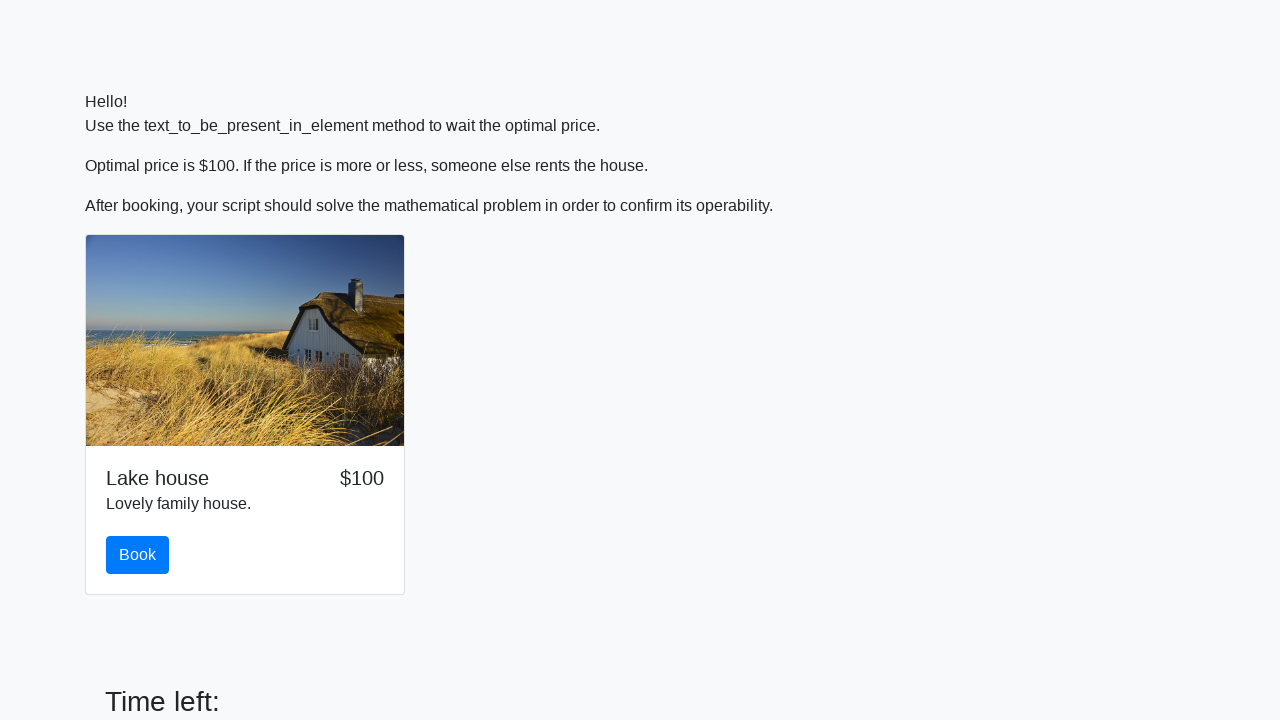

Retrieved input value: 275
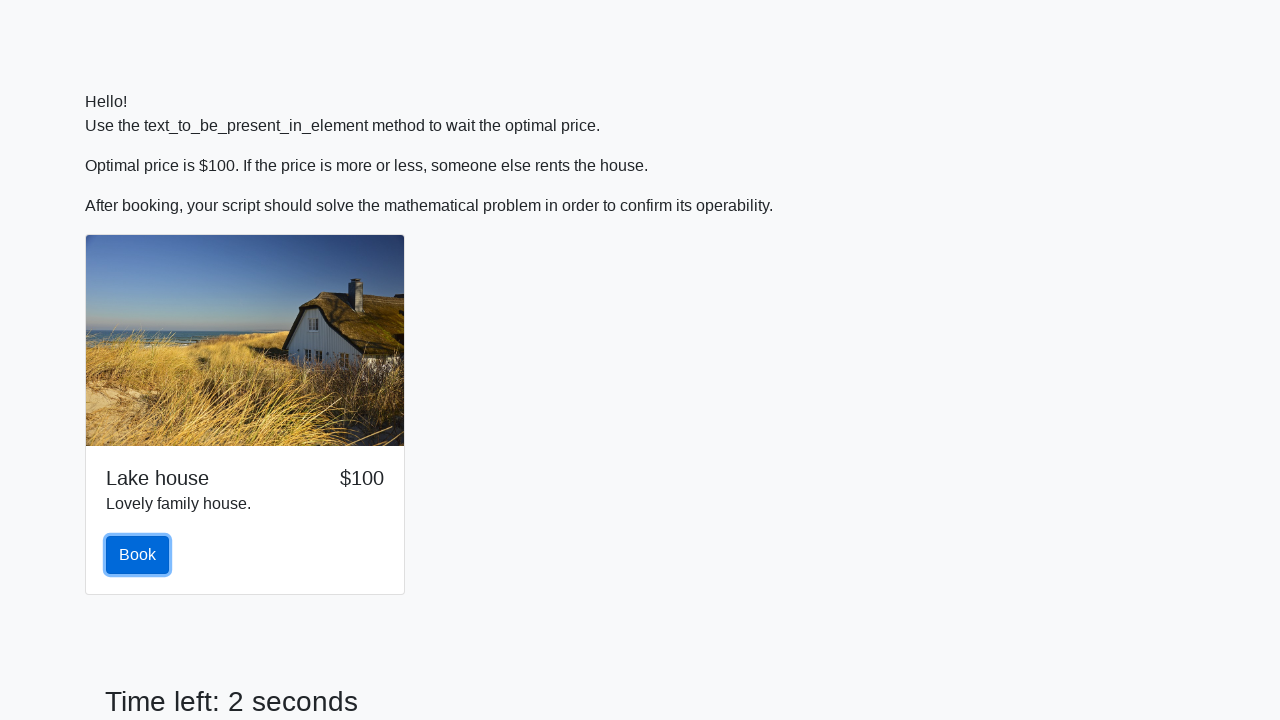

Calculated answer using formula: 2.4787732045292947
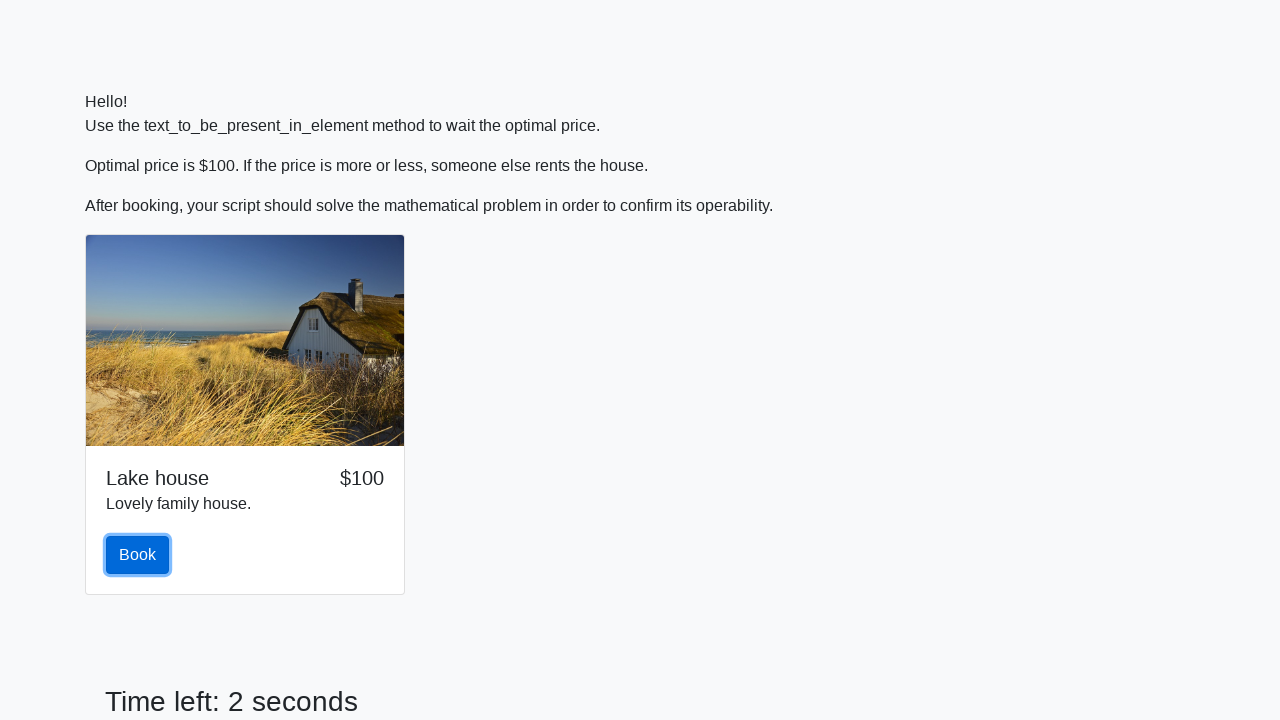

Filled answer field with calculated value: 2.4787732045292947 on #answer
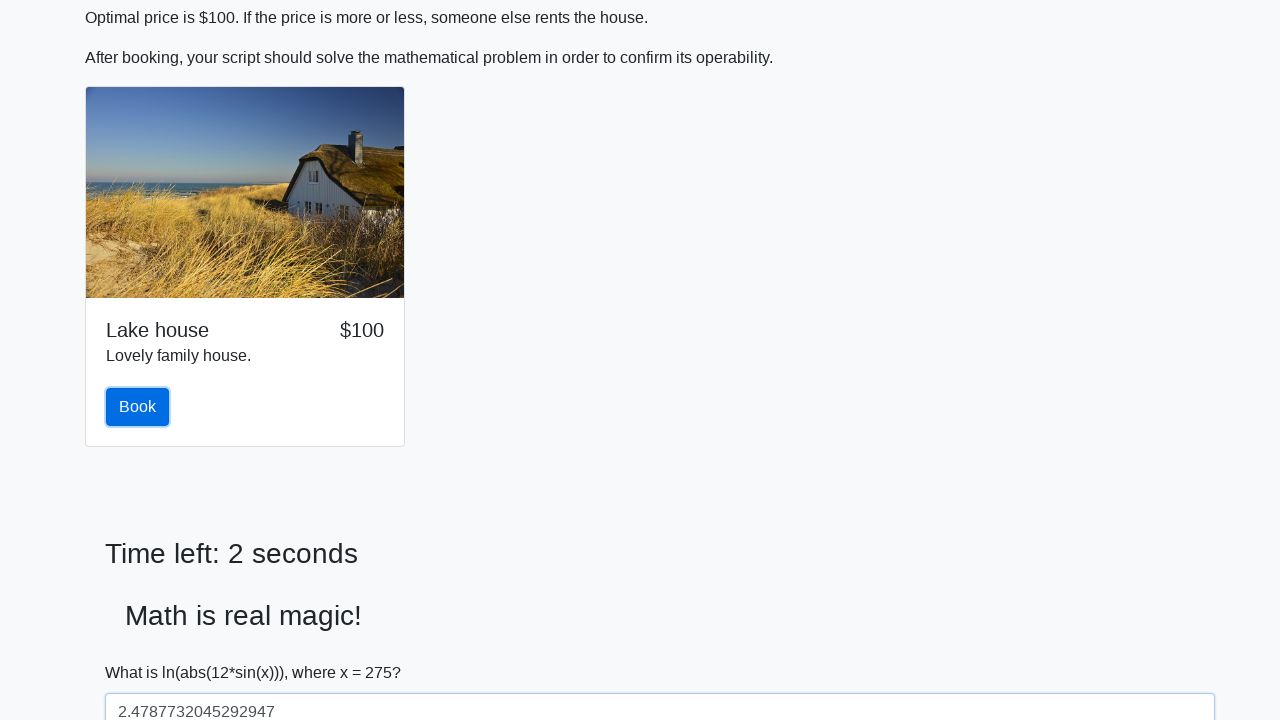

Scrolled solve button into view
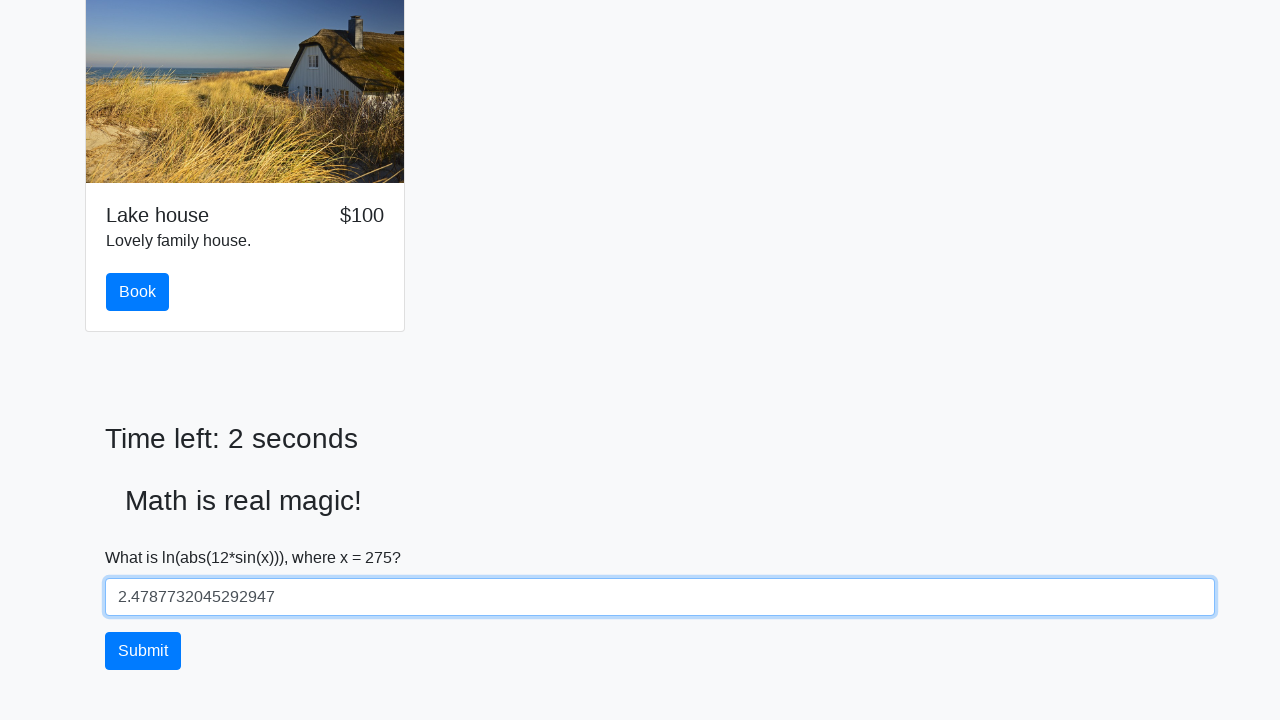

Clicked the solve button to submit solution at (143, 651) on #solve
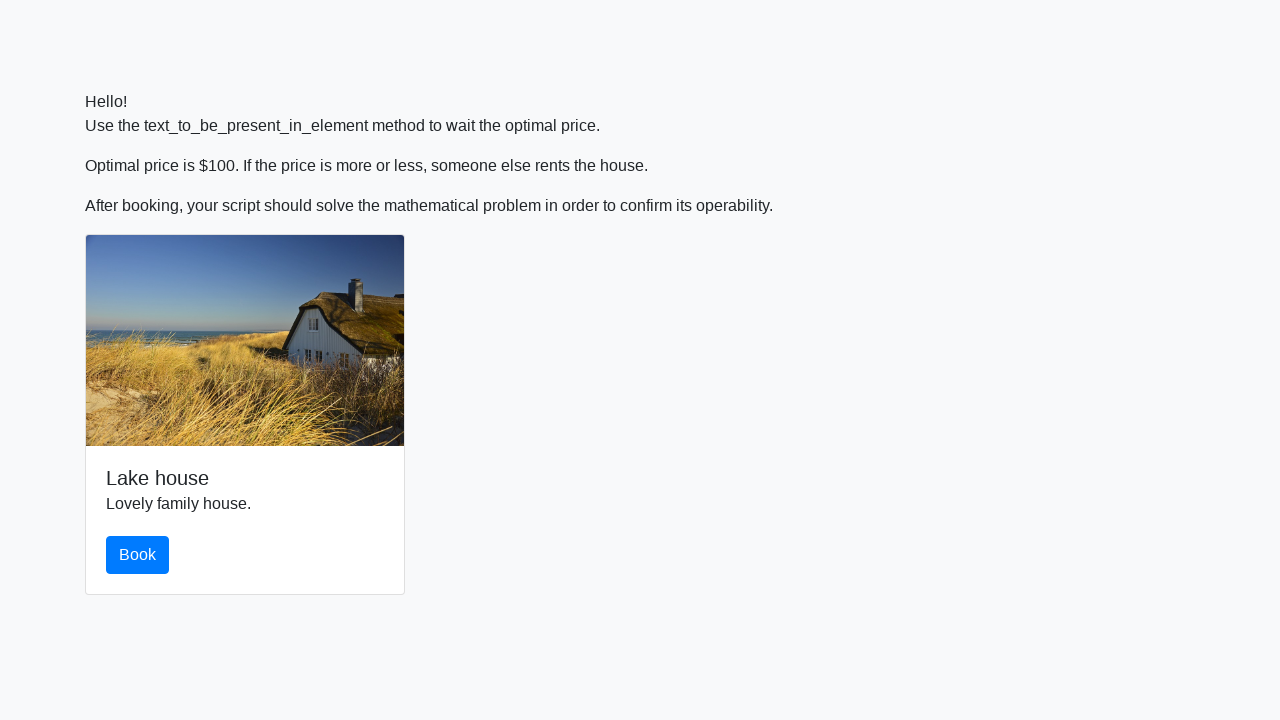

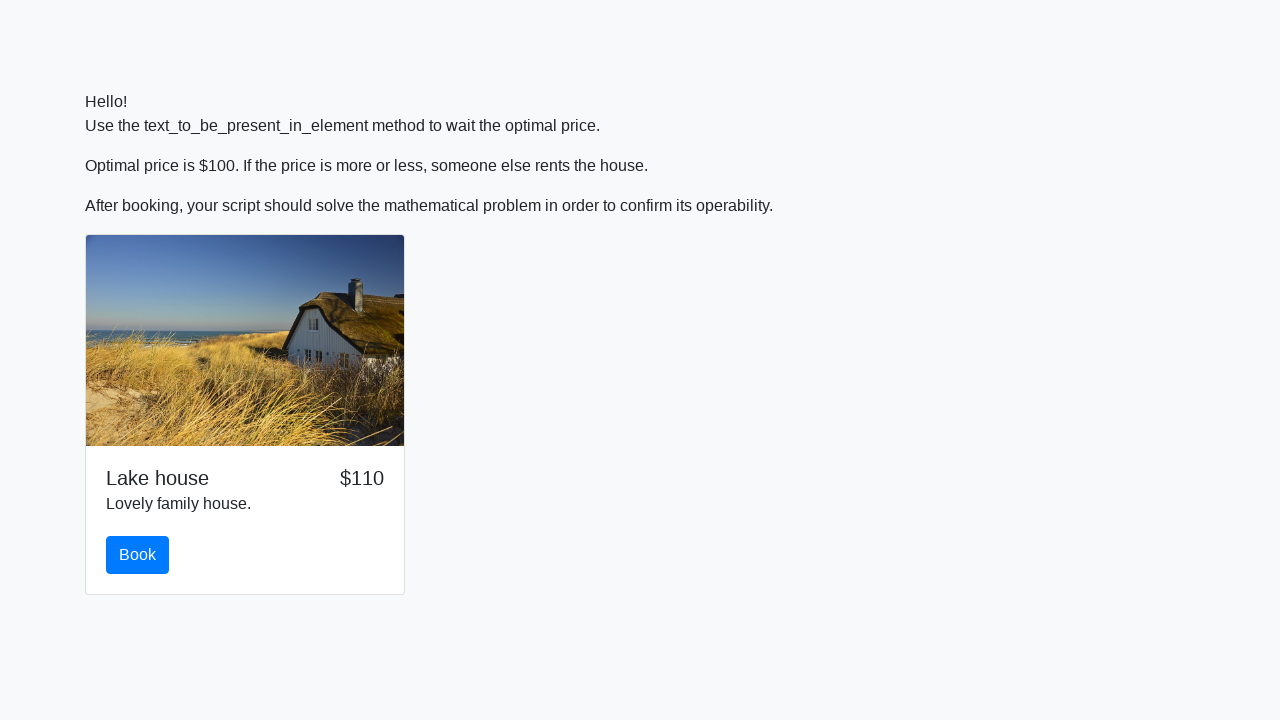